Navigates to Tinder homepage and waits for the page to load

Starting URL: https://tinder.com/

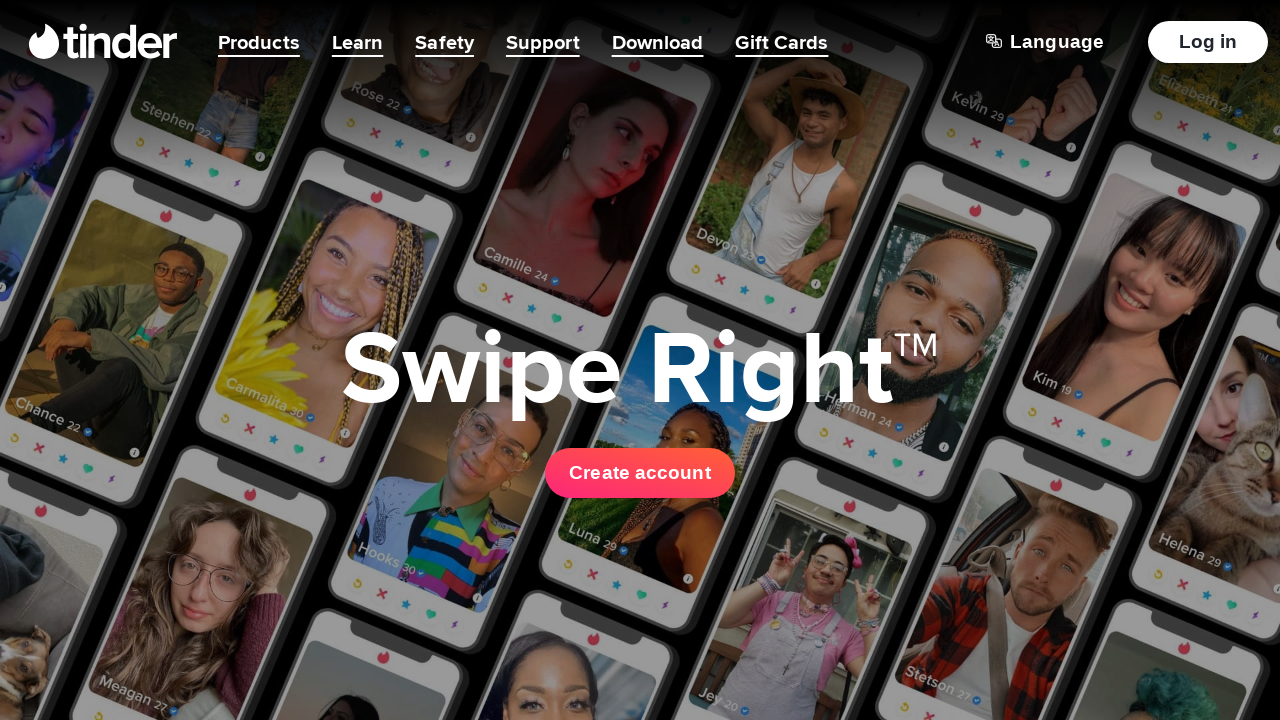

Navigated to Tinder homepage
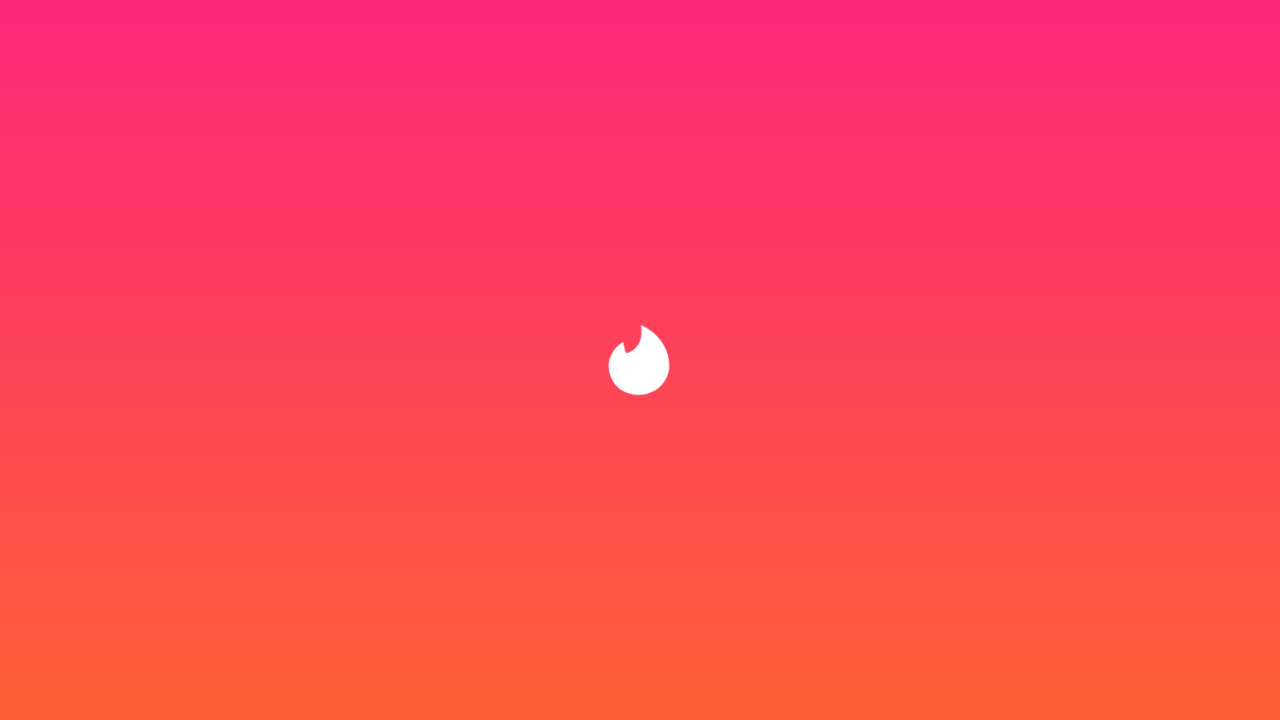

Page reached networkidle load state
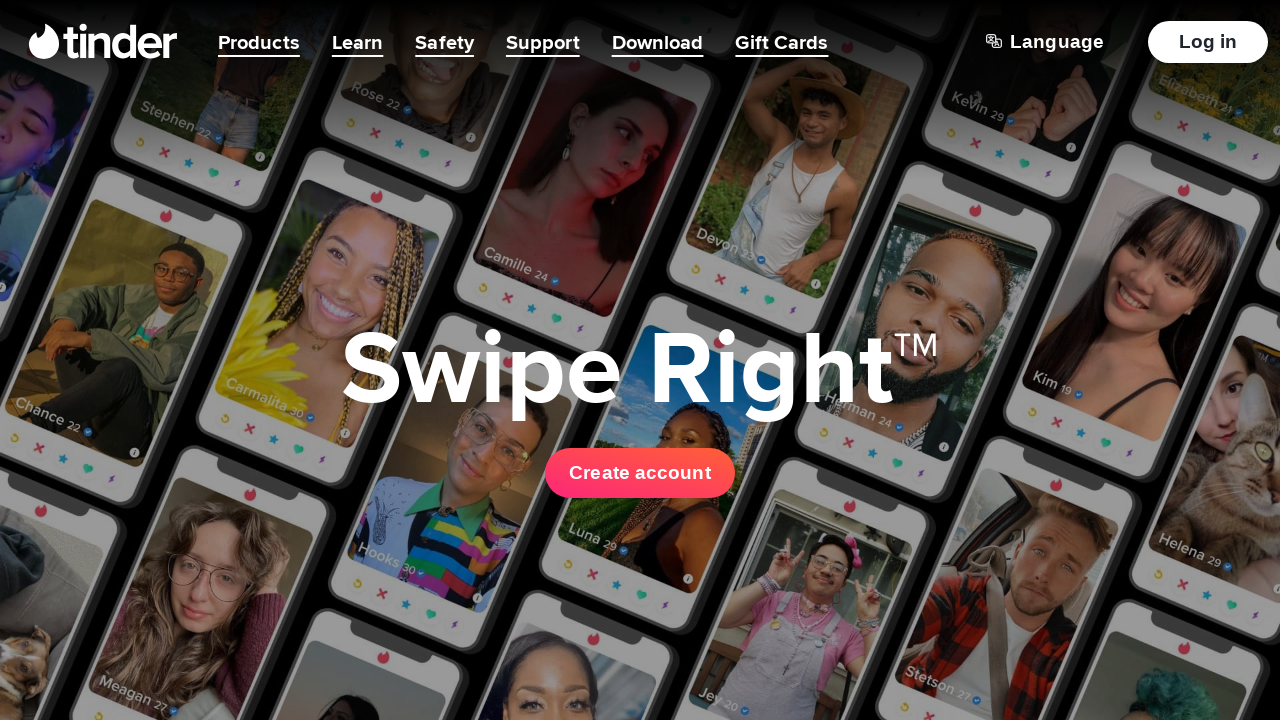

Waited 3 seconds for all elements to render
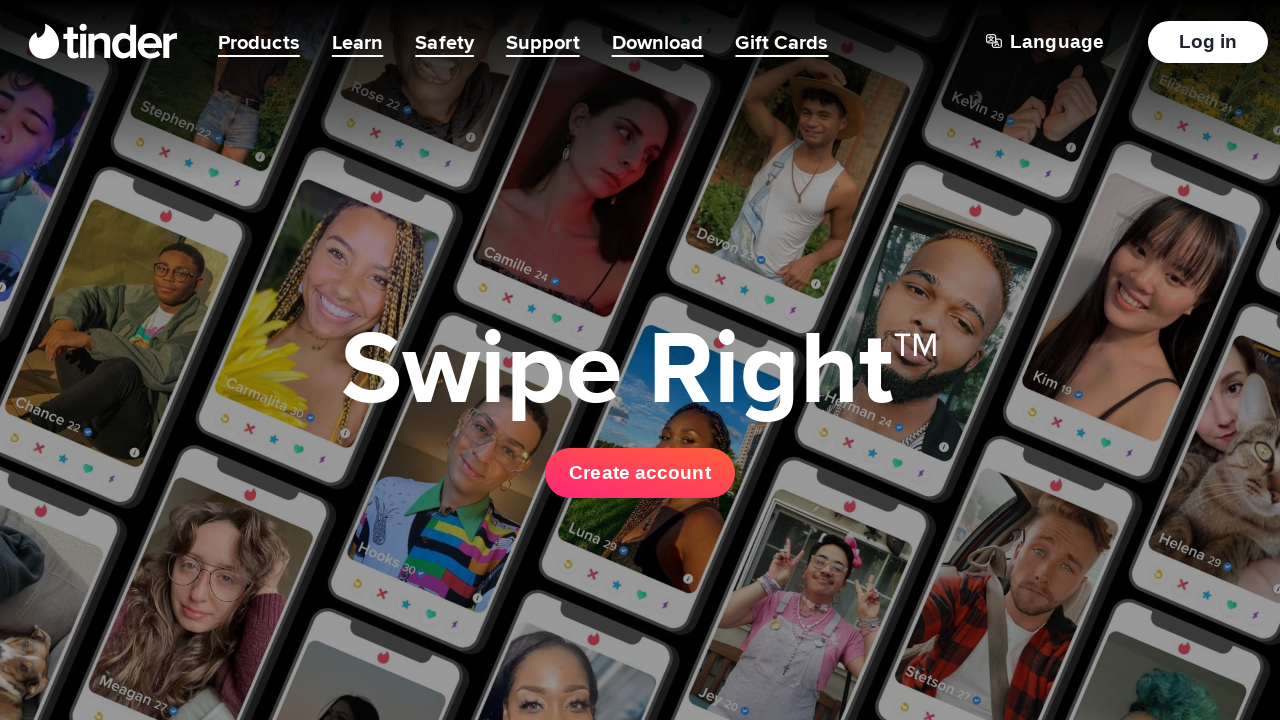

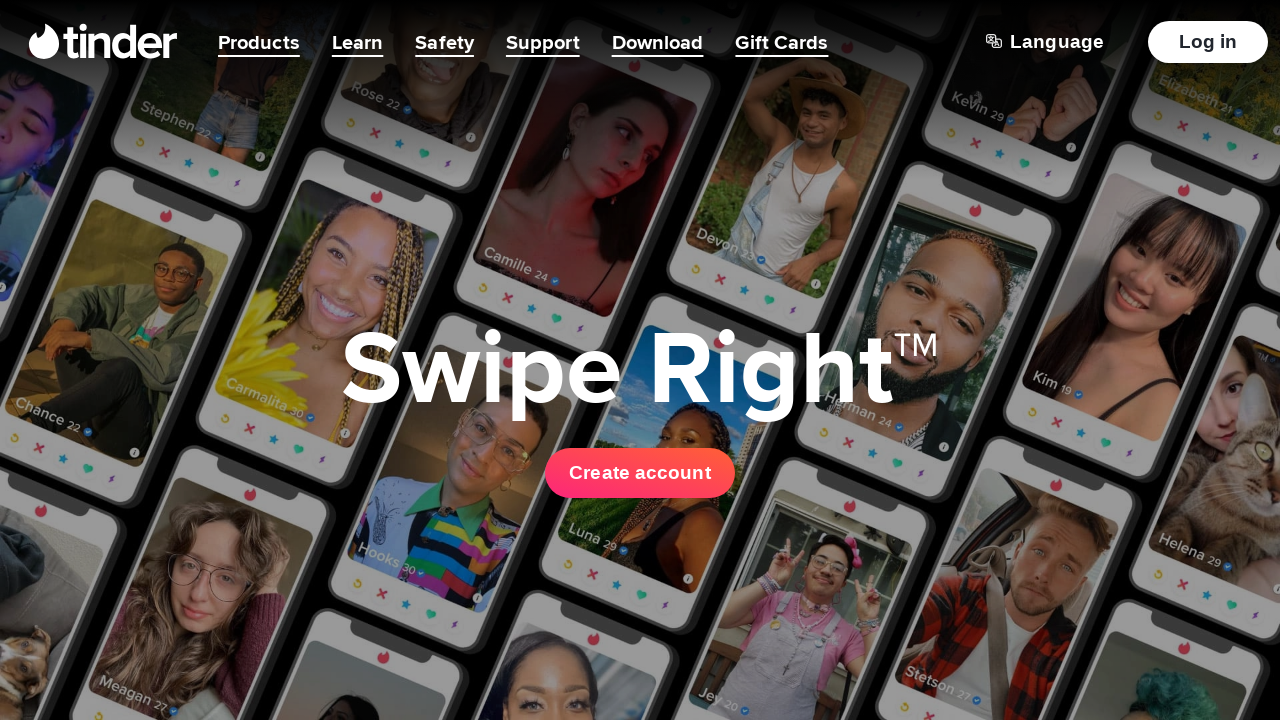